Tests multi-window handling by clicking a link that opens a new window, extracting email text from the child window, then switching back to parent window to fill the username field

Starting URL: https://rahulshettyacademy.com/loginpagePractise/#

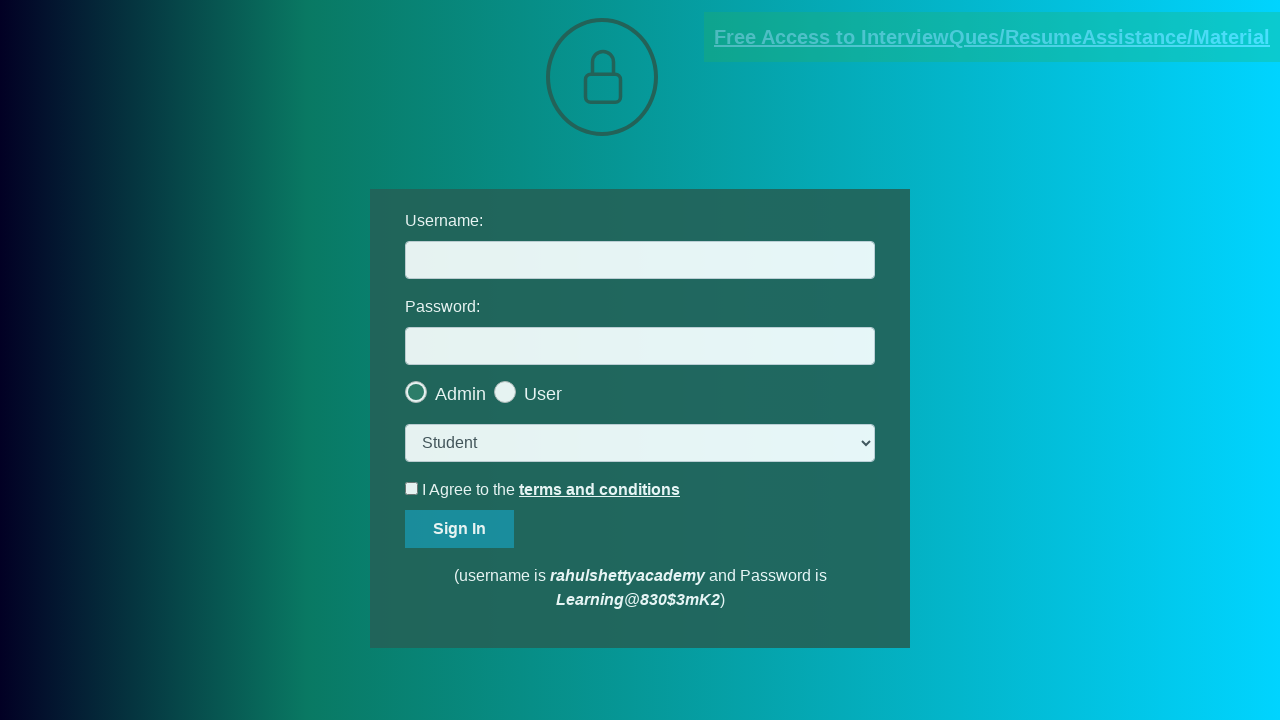

Clicked blinking text link to open new window at (992, 37) on .blinkingText
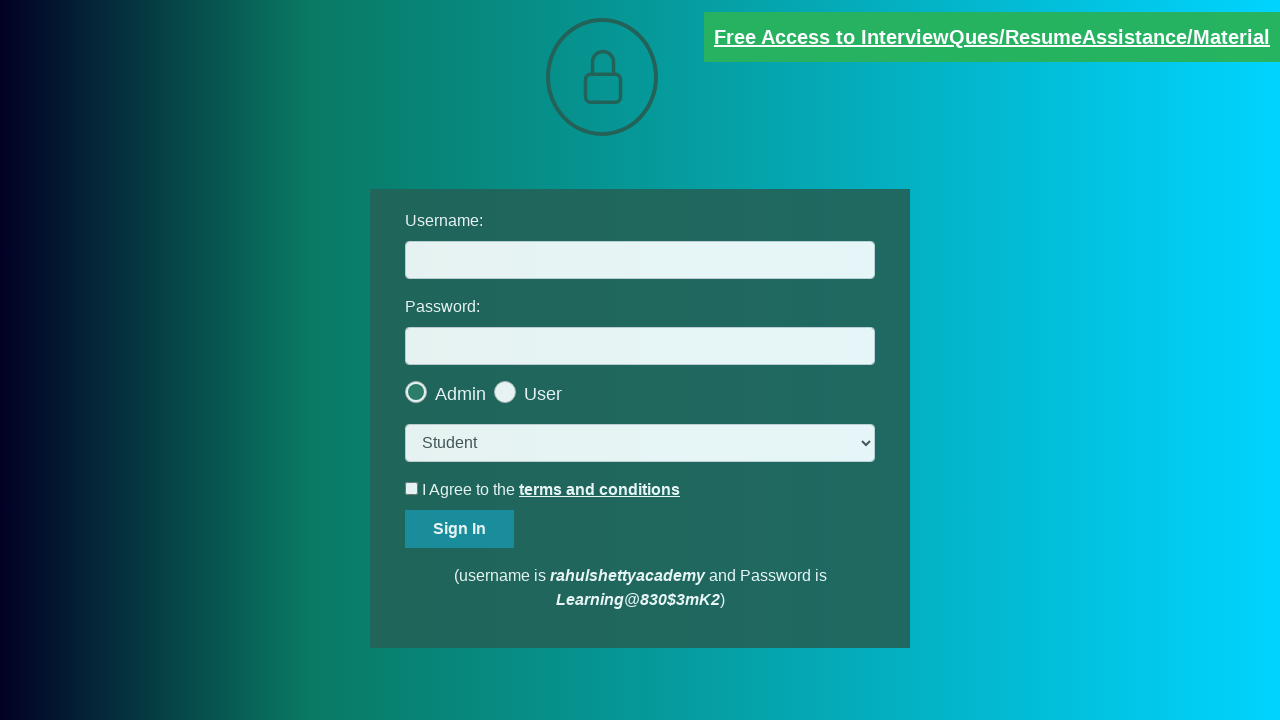

New child window opened and captured
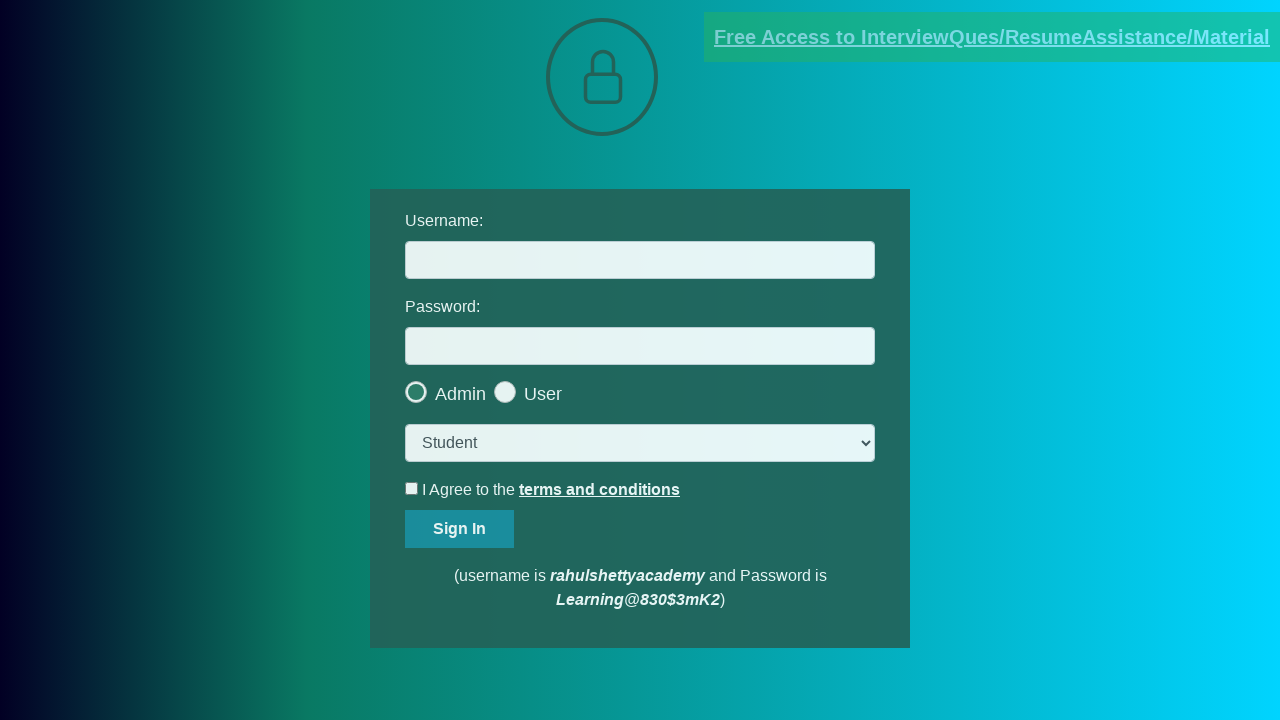

Extracted text content from child window
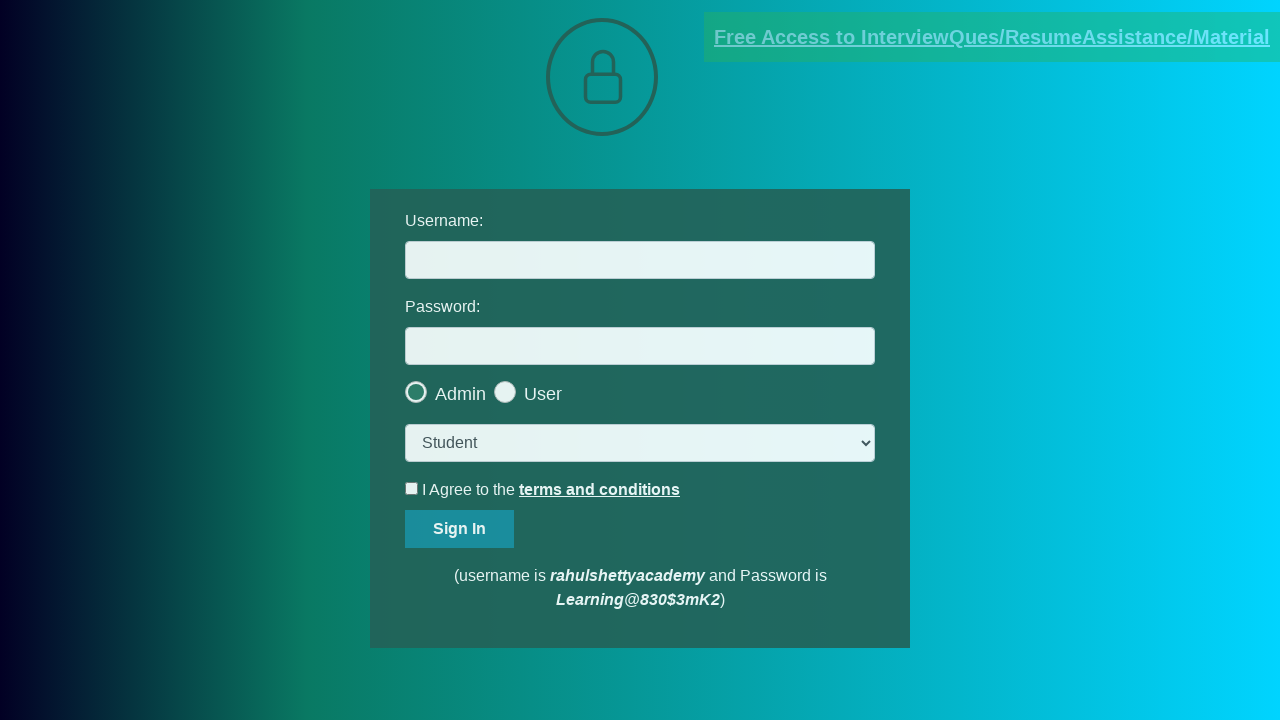

Extracted email address: mentor@rahulshettyacademy.com
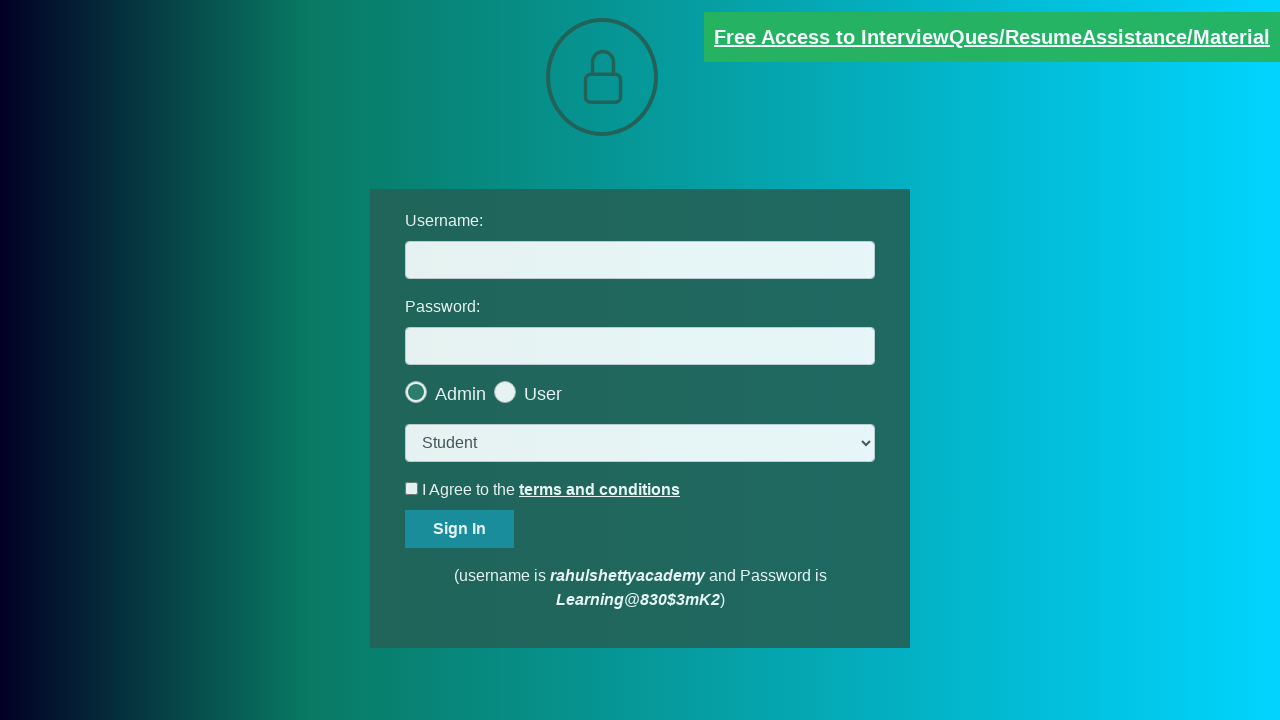

Closed child window
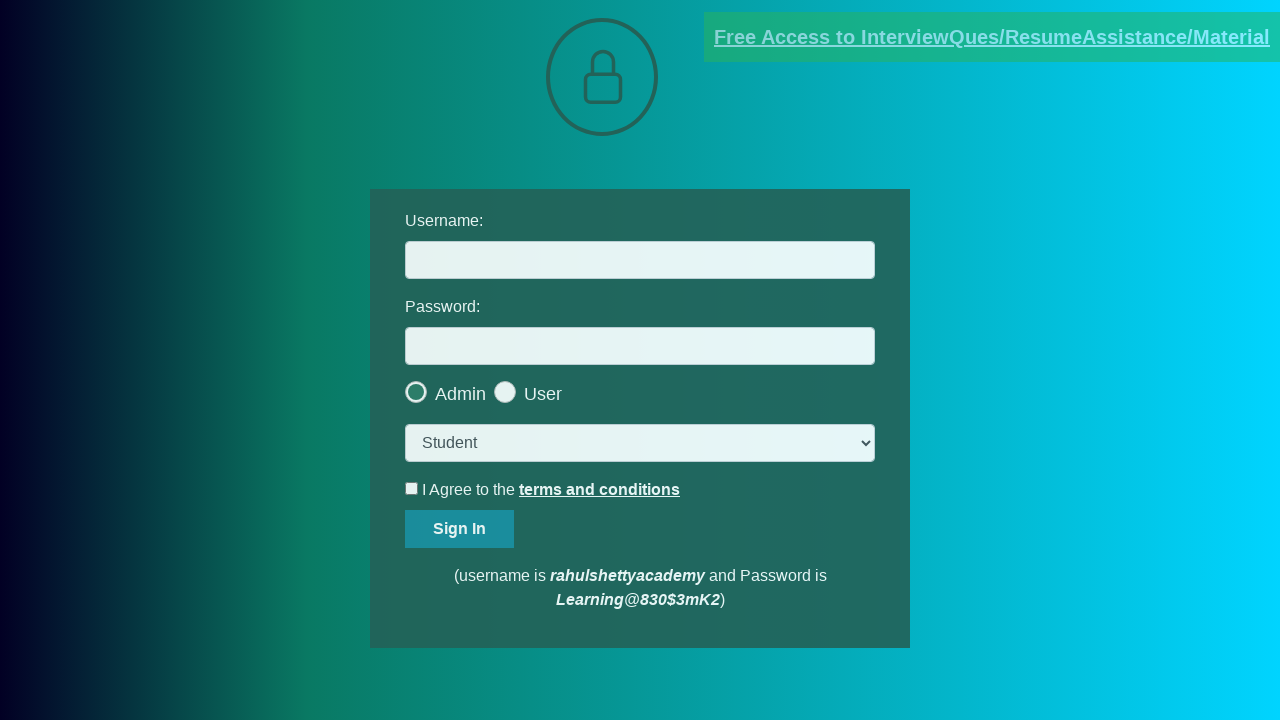

Filled username field with extracted email: mentor@rahulshettyacademy.com on #username
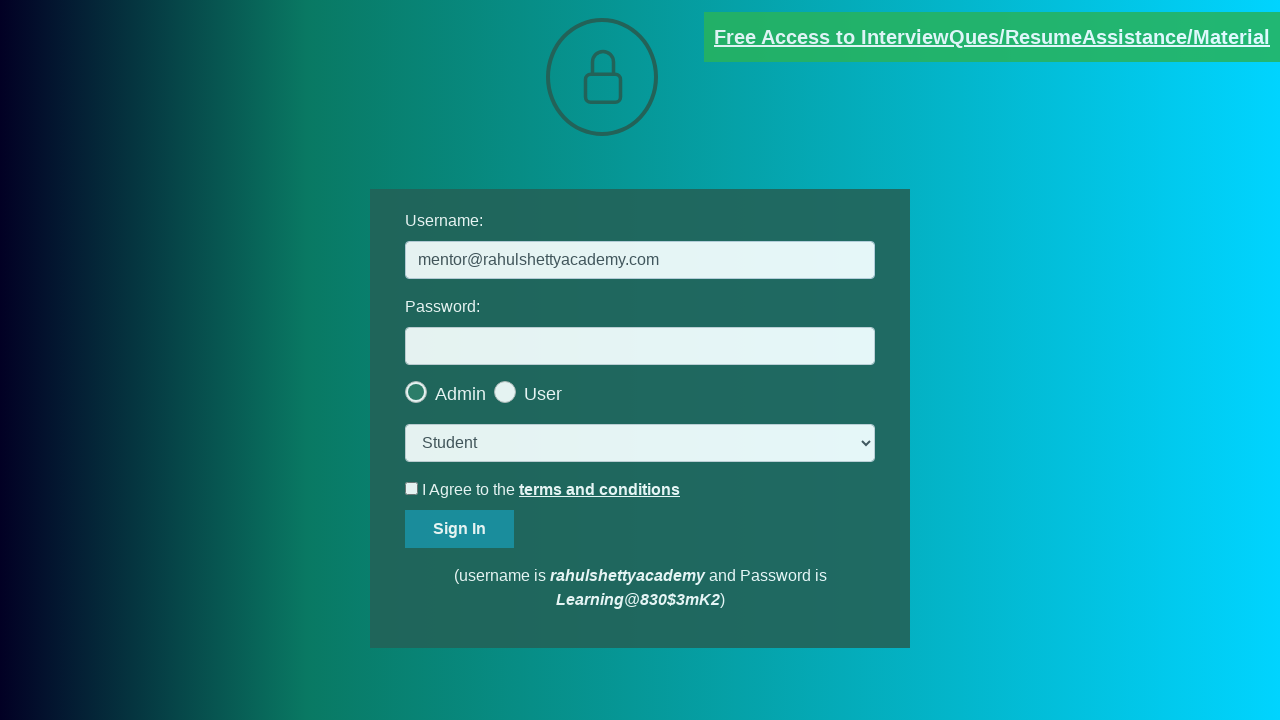

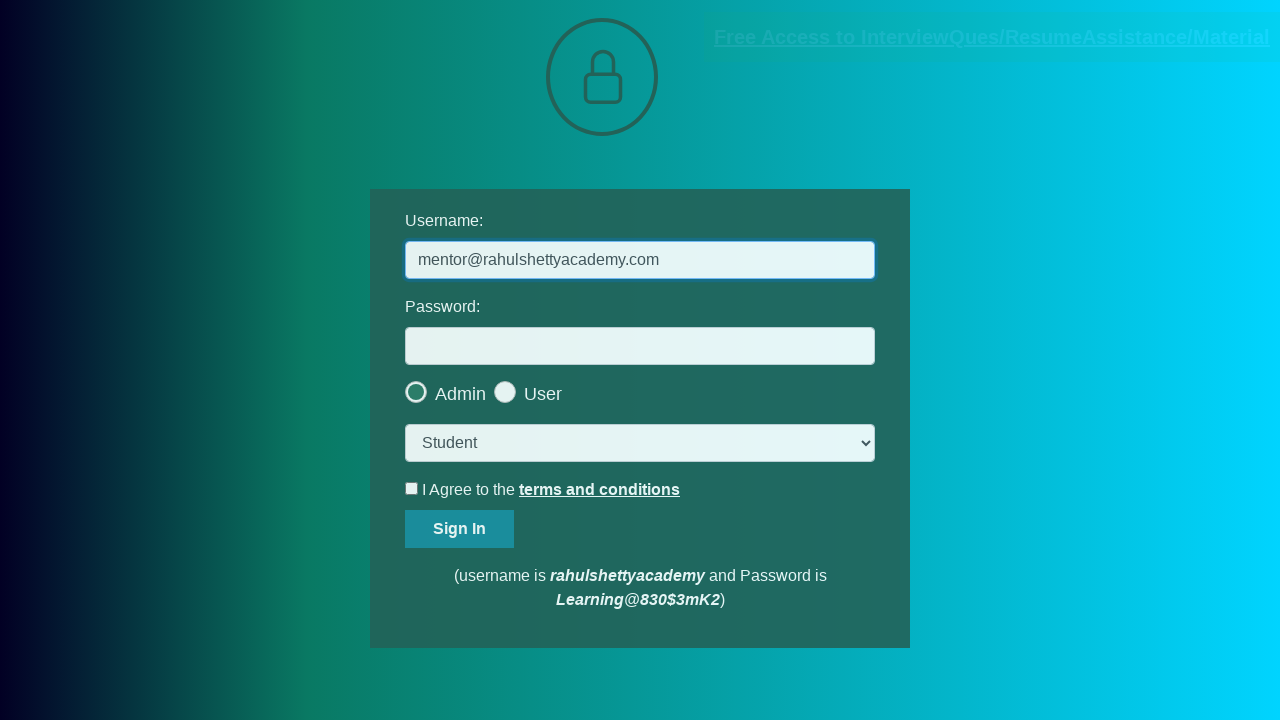